Tests a form submission by filling in first name, last name, and email fields, then clicking the submit button on a Heroku-hosted web application.

Starting URL: http://secure-retreat-92358.herokuapp.com/

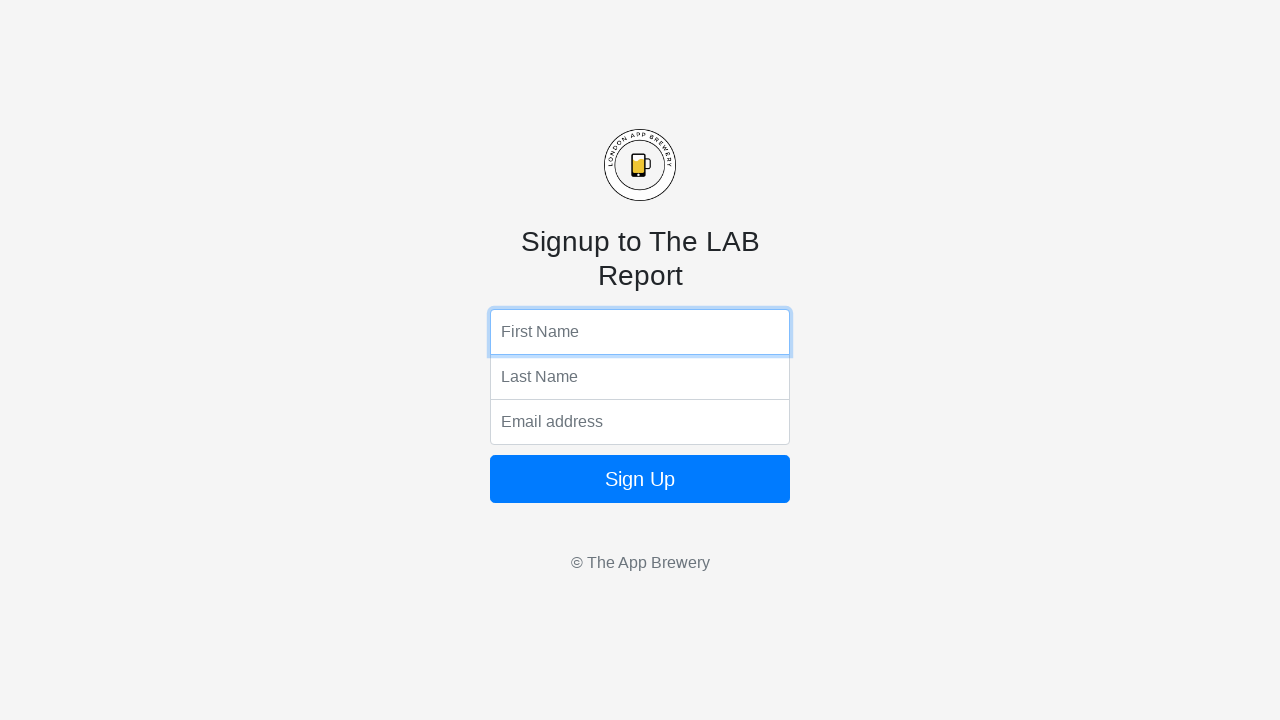

Filled first name field with 'Python' on input[name='fName']
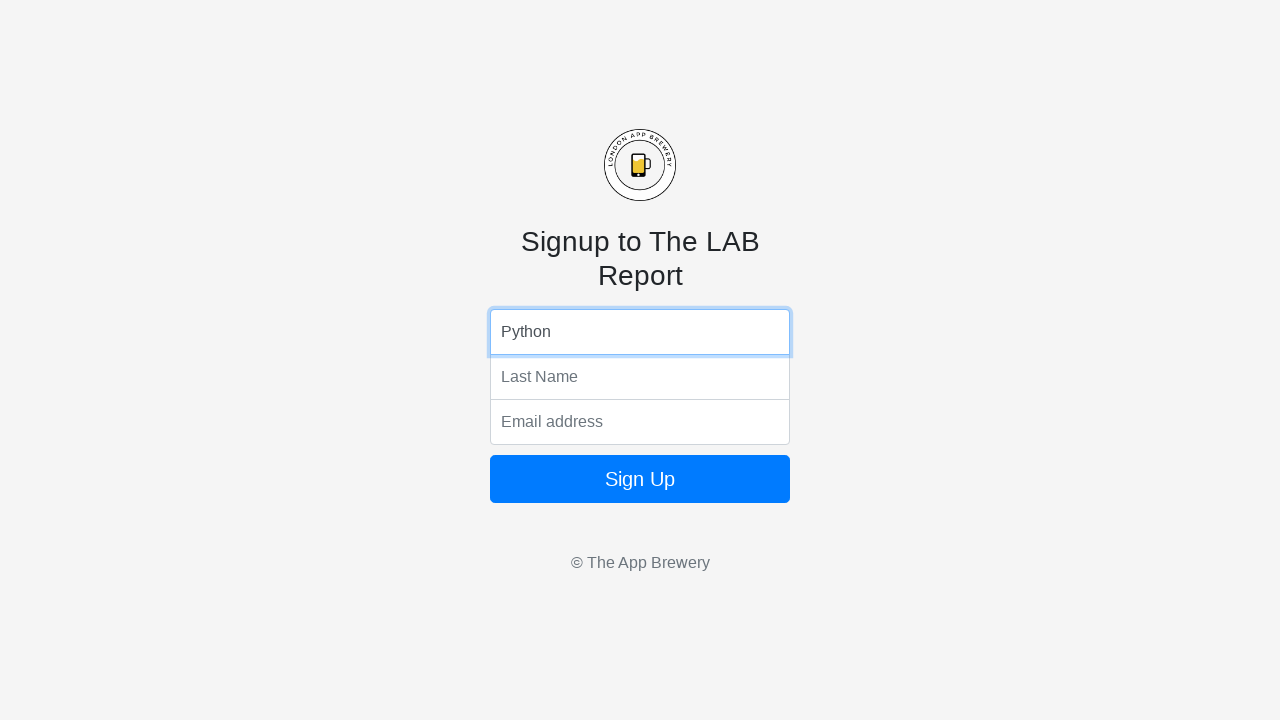

Filled last name field with 'Developer' on input[name='lName']
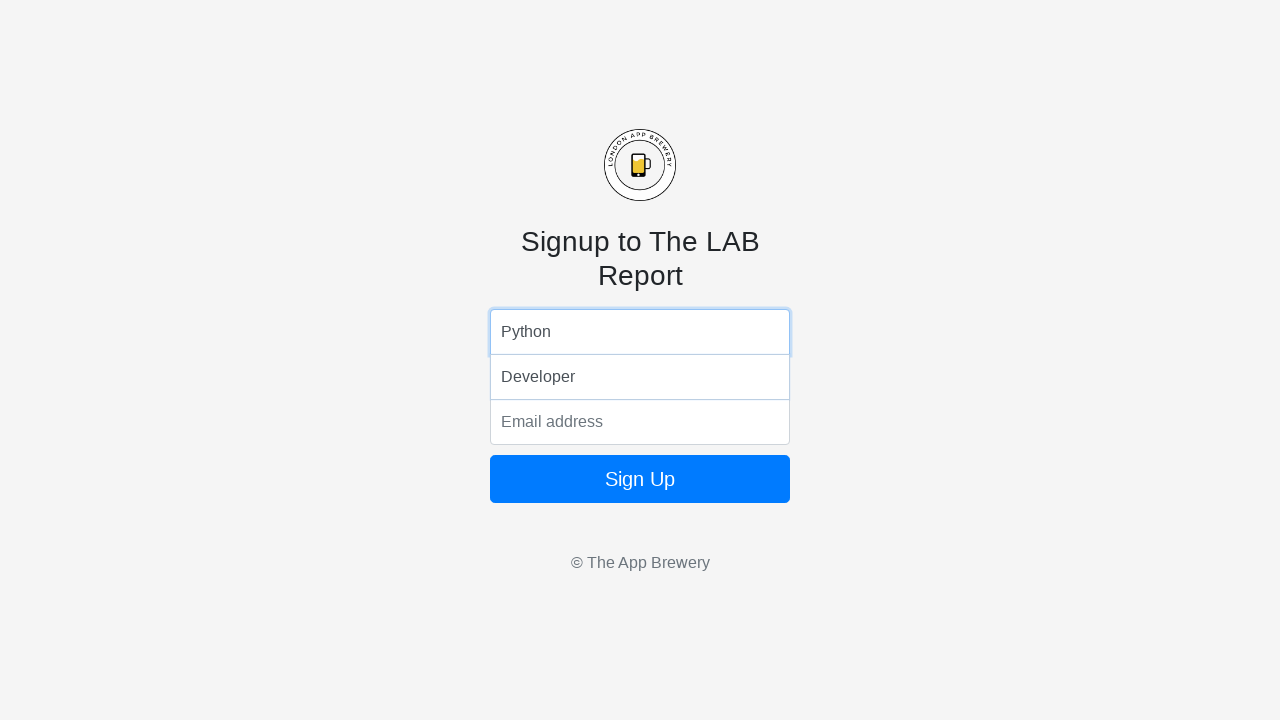

Filled email field with 'Python@Developer.com' on input[name='email']
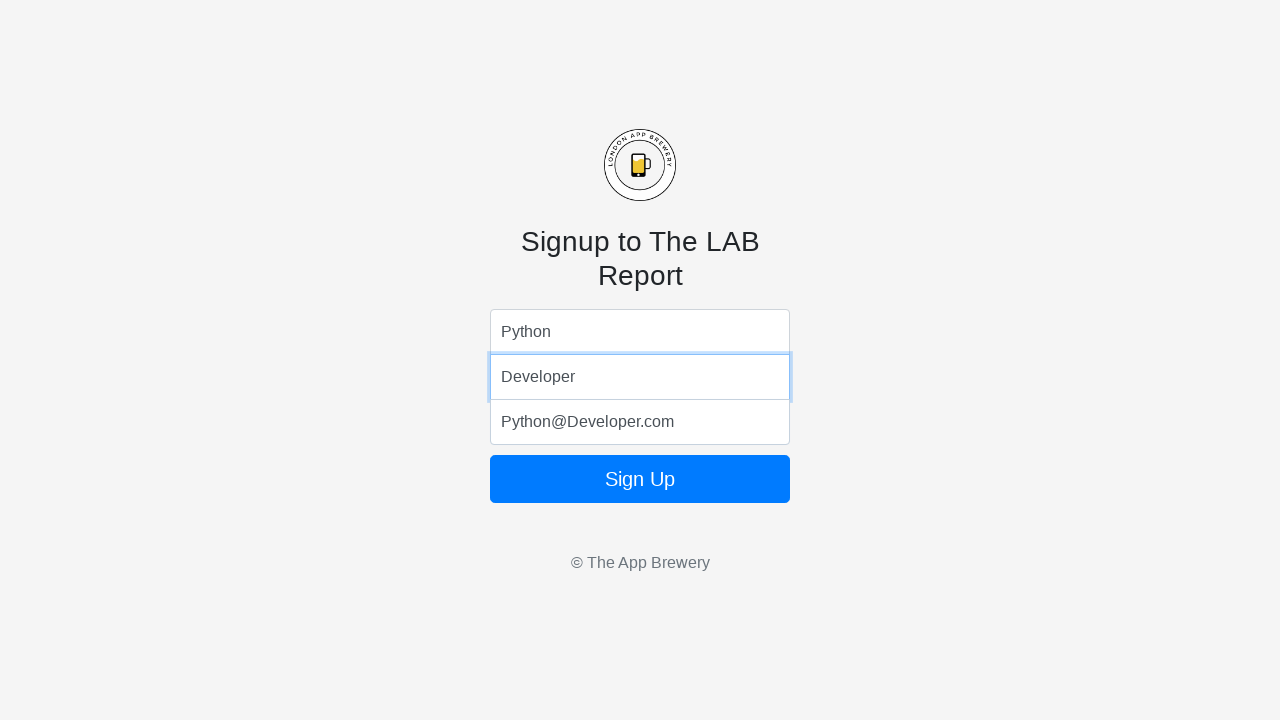

Clicked submit button to submit the form at (640, 479) on .btn
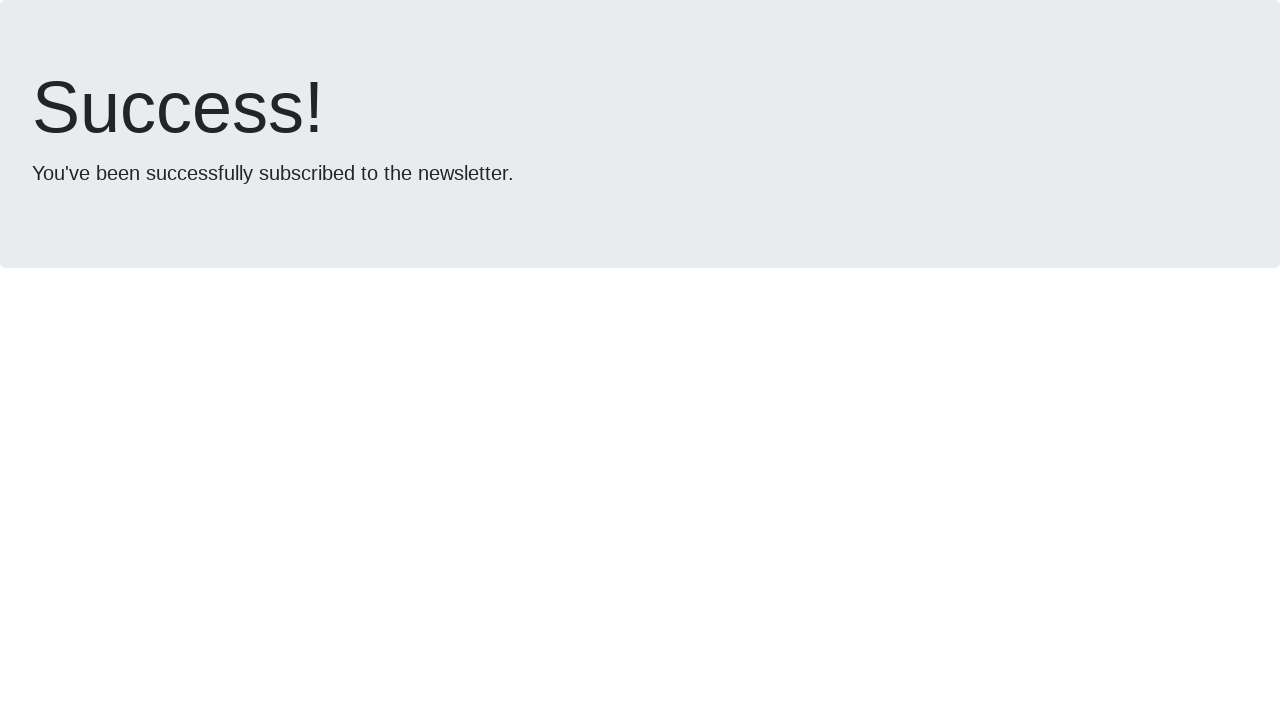

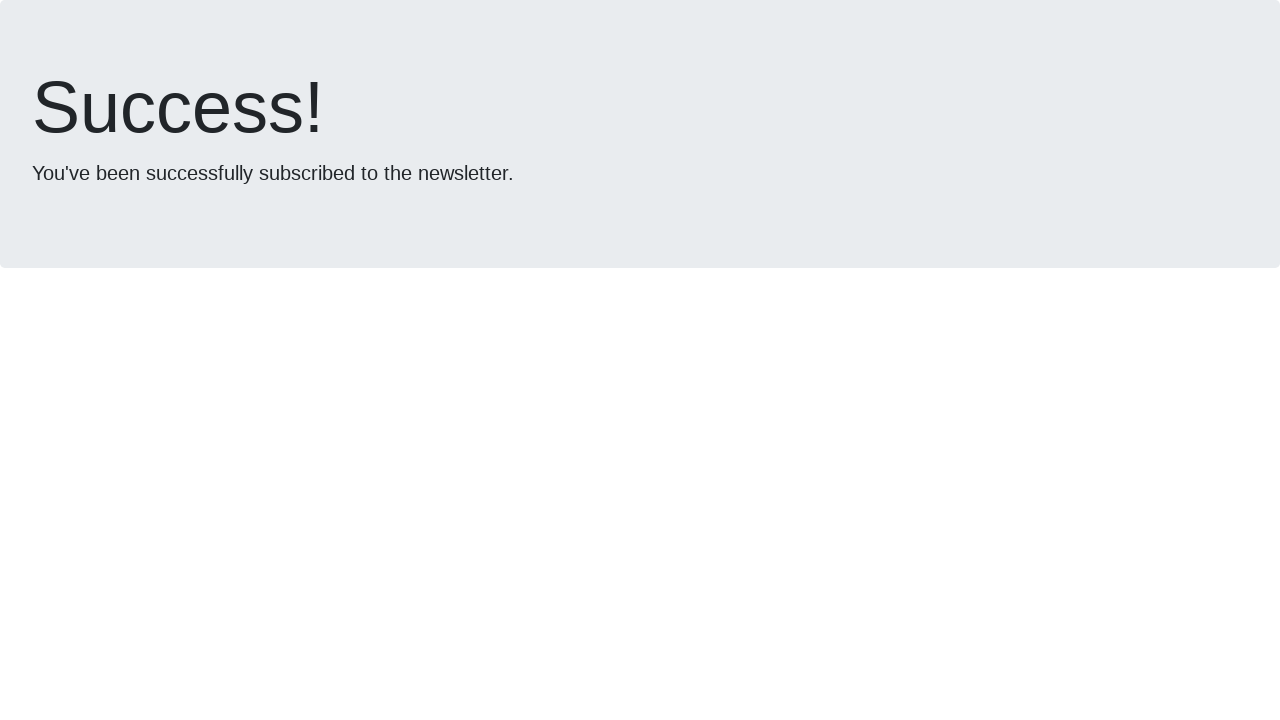